Tests JavaScript prompt alert by clicking the prompt button, entering text "hello", accepting the alert, and verifying the result displays "You entered: hello"

Starting URL: http://practice.cydeo.com/javascript_alerts

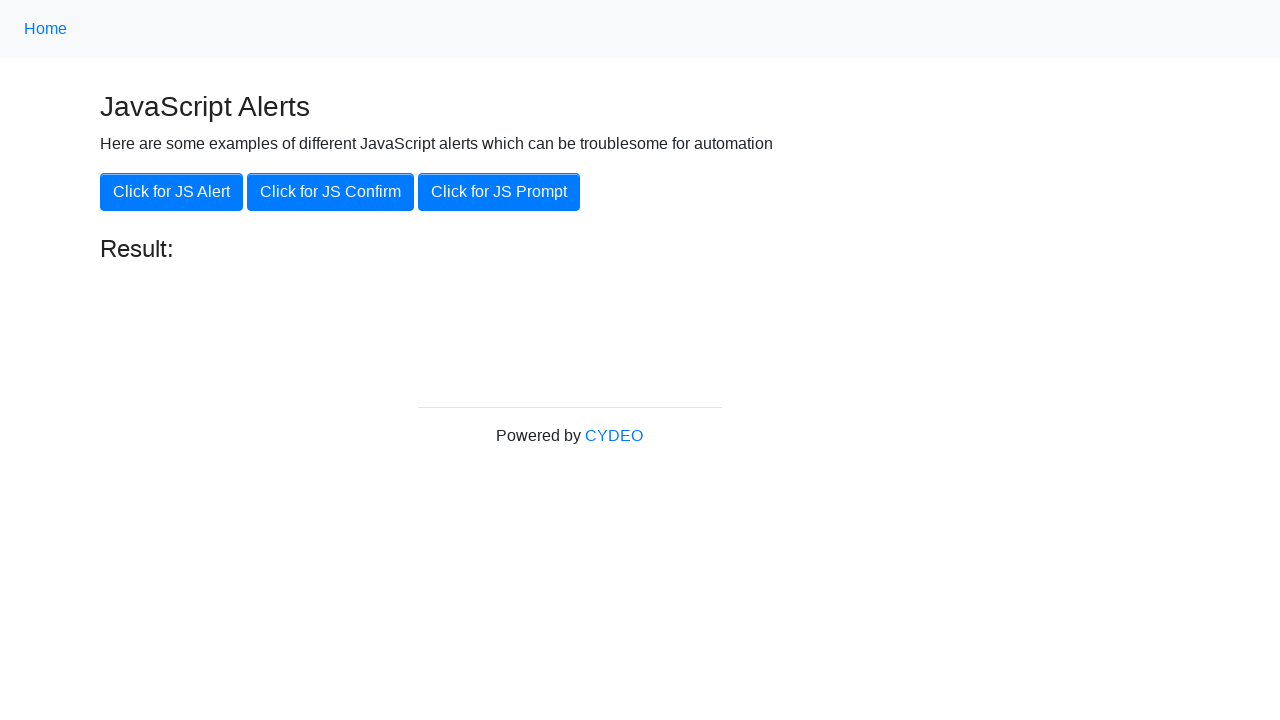

Set up dialog handler to accept prompt with 'hello'
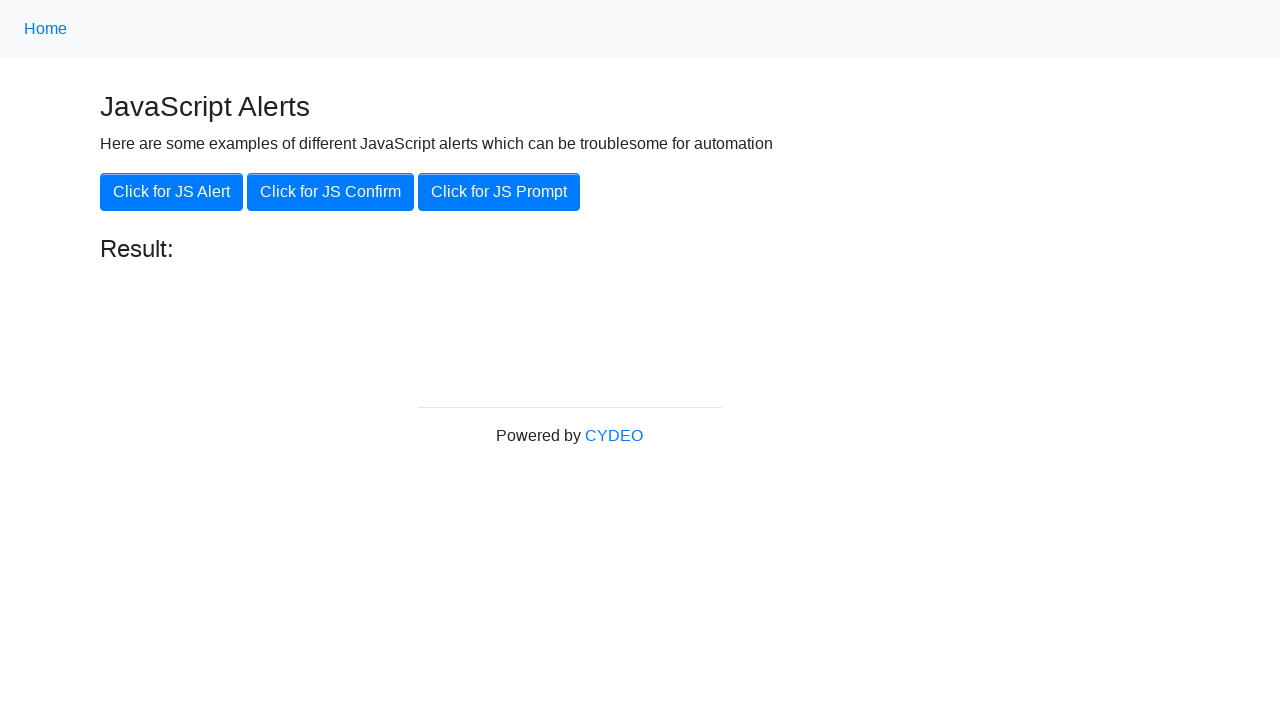

Clicked the JS Prompt button at (499, 192) on xpath=//button[.='Click for JS Prompt']
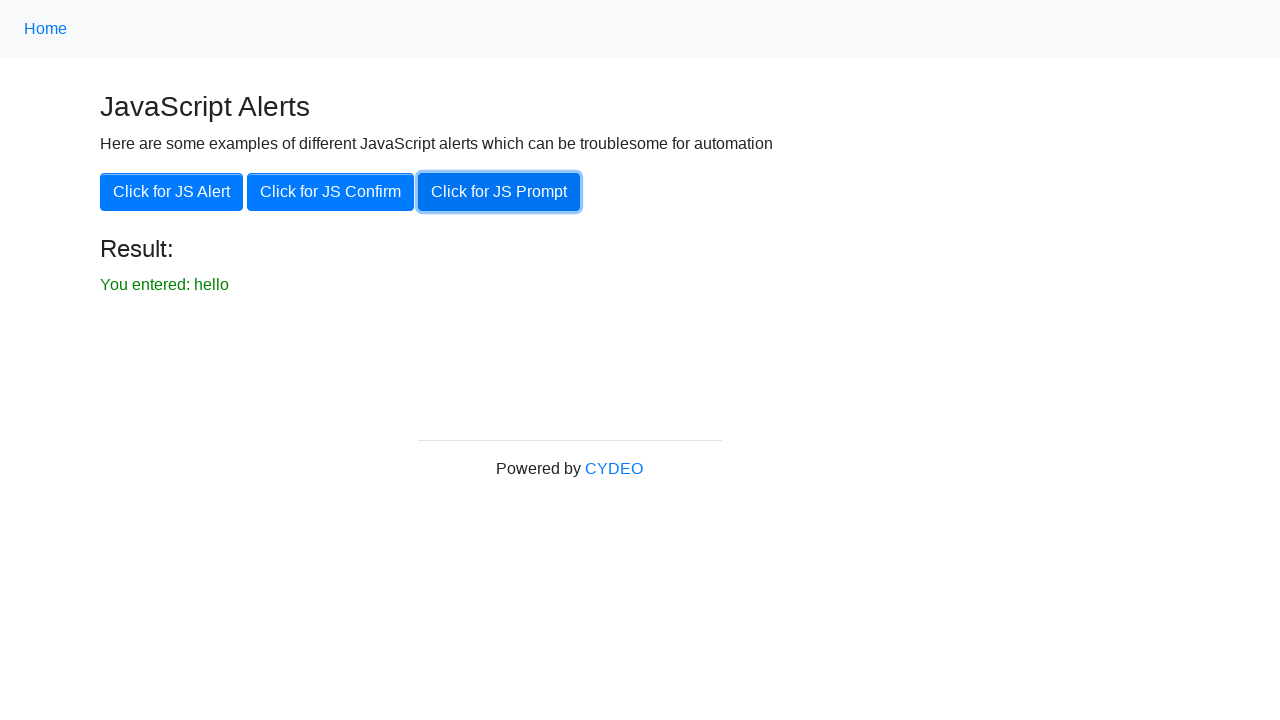

Located the result element
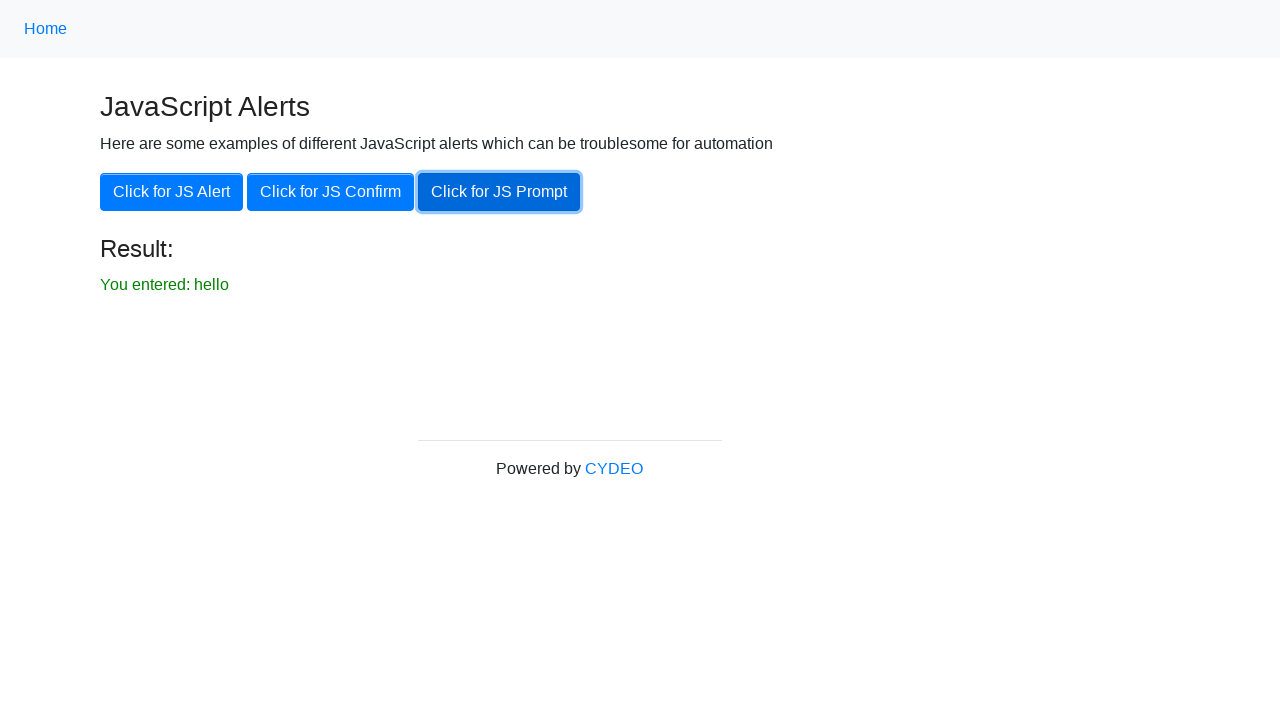

Verified result element is visible
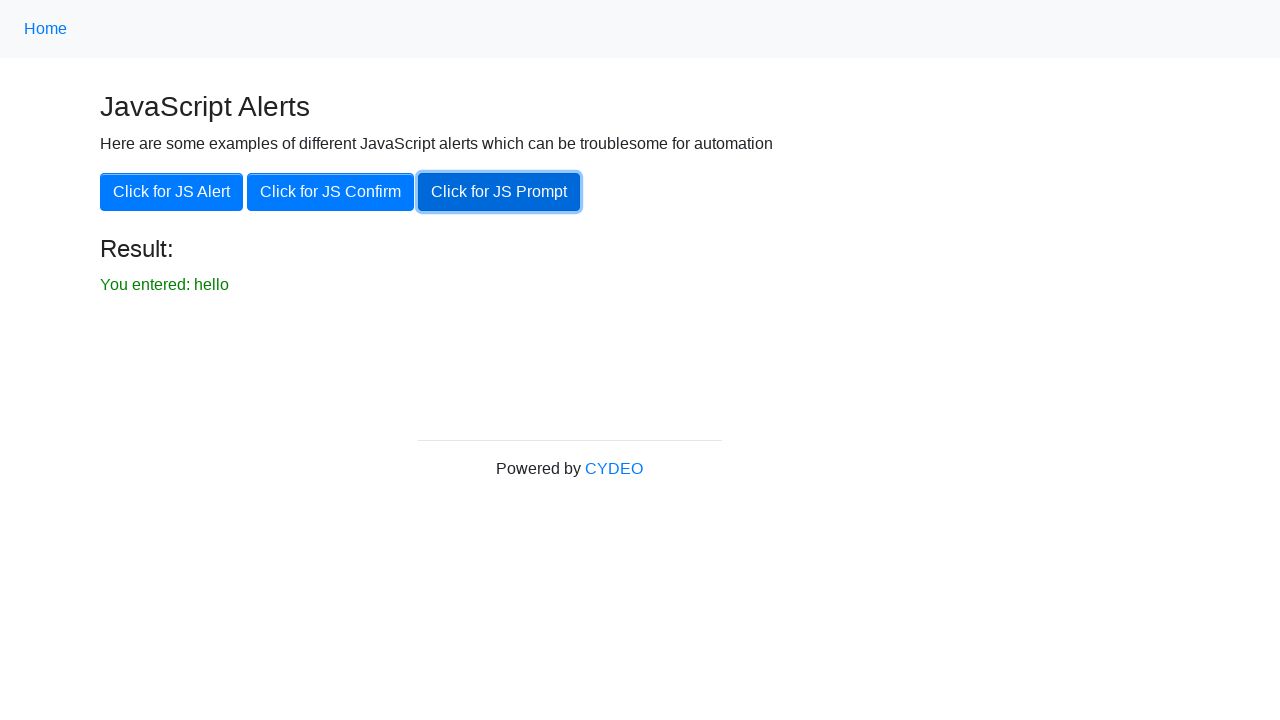

Retrieved result element text content
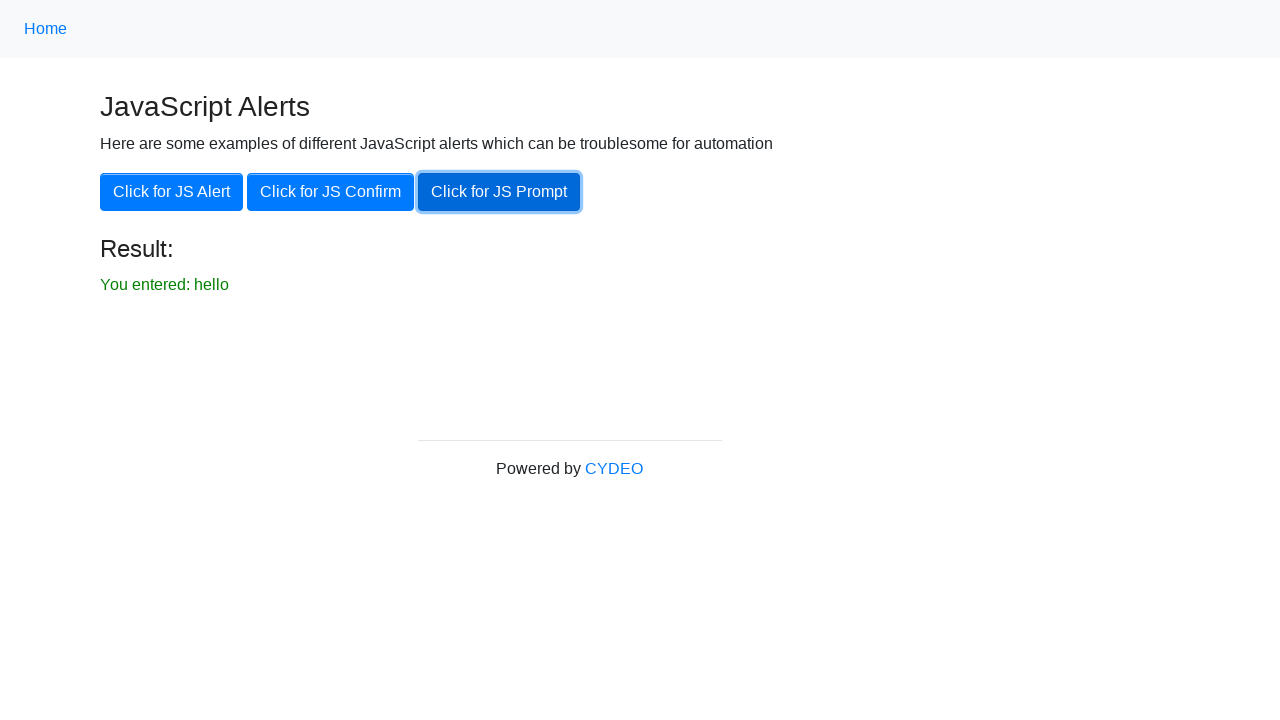

Verified result text matches 'You entered: hello'
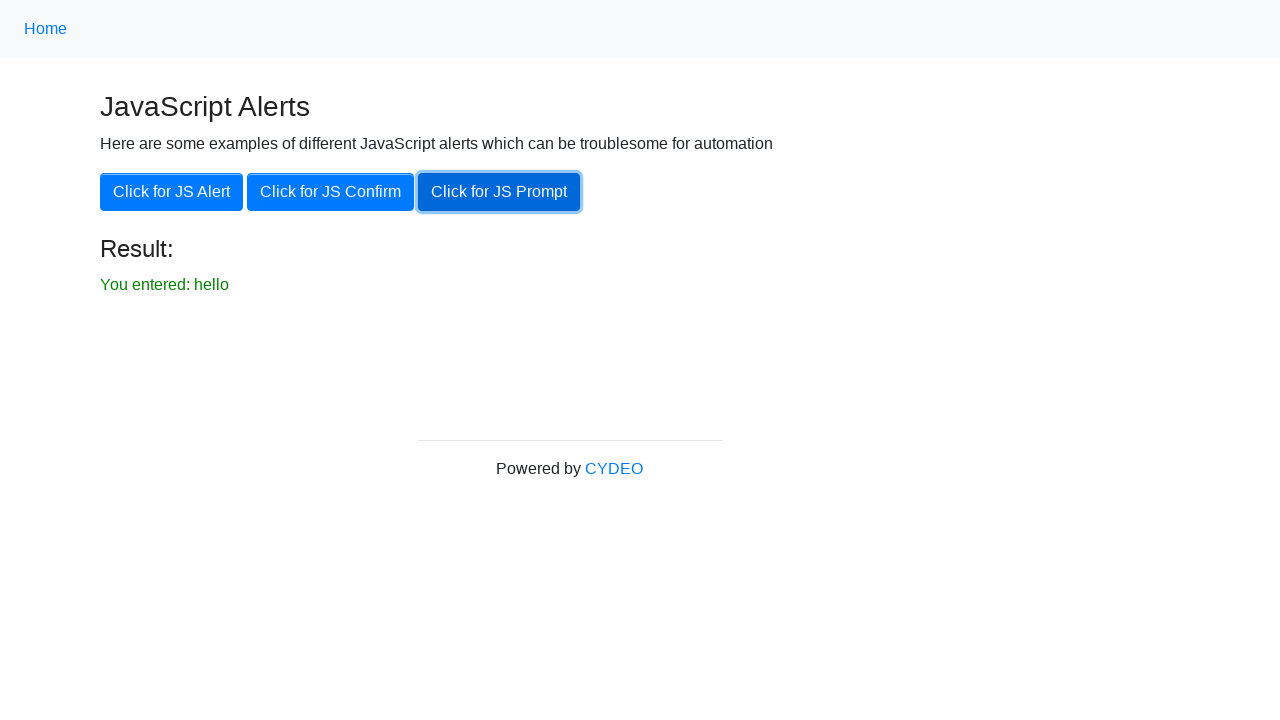

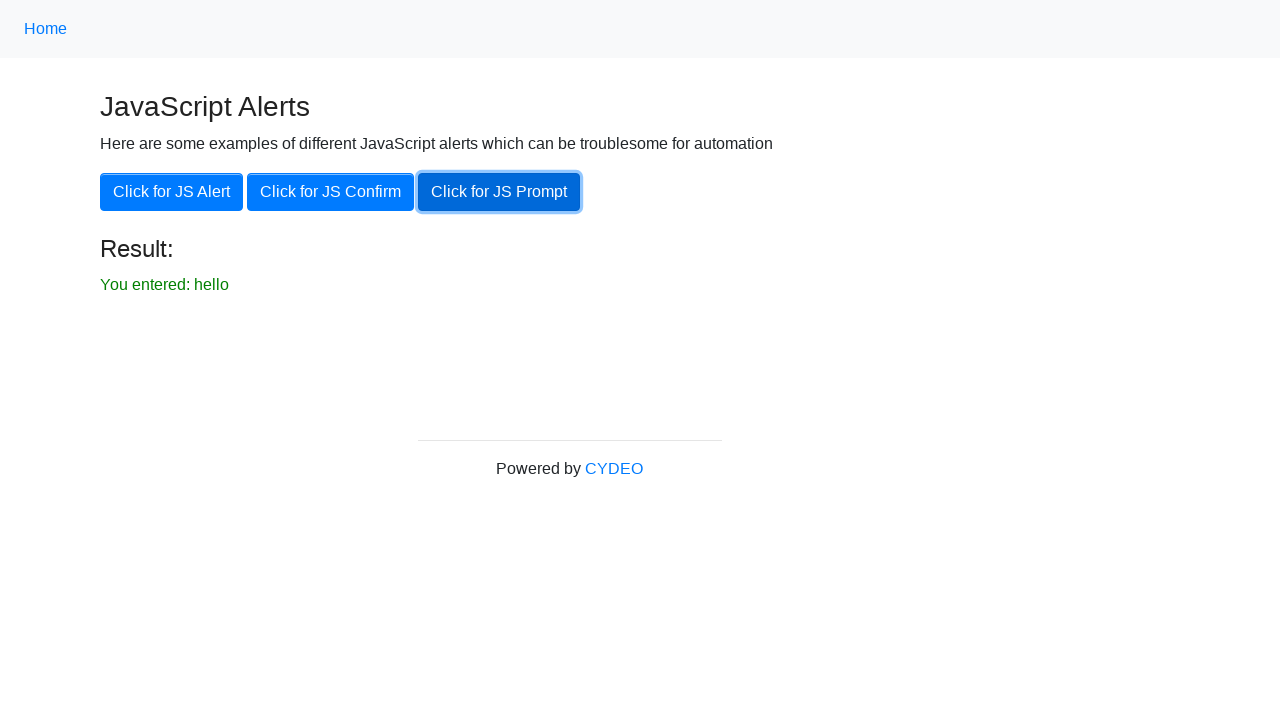